Tests the Open SVG functionality by triggering a file chooser dialog and uploading an SVG file, then verifying the SVG is rendered in the frame

Starting URL: https://demo.playwright.dev/svgomg

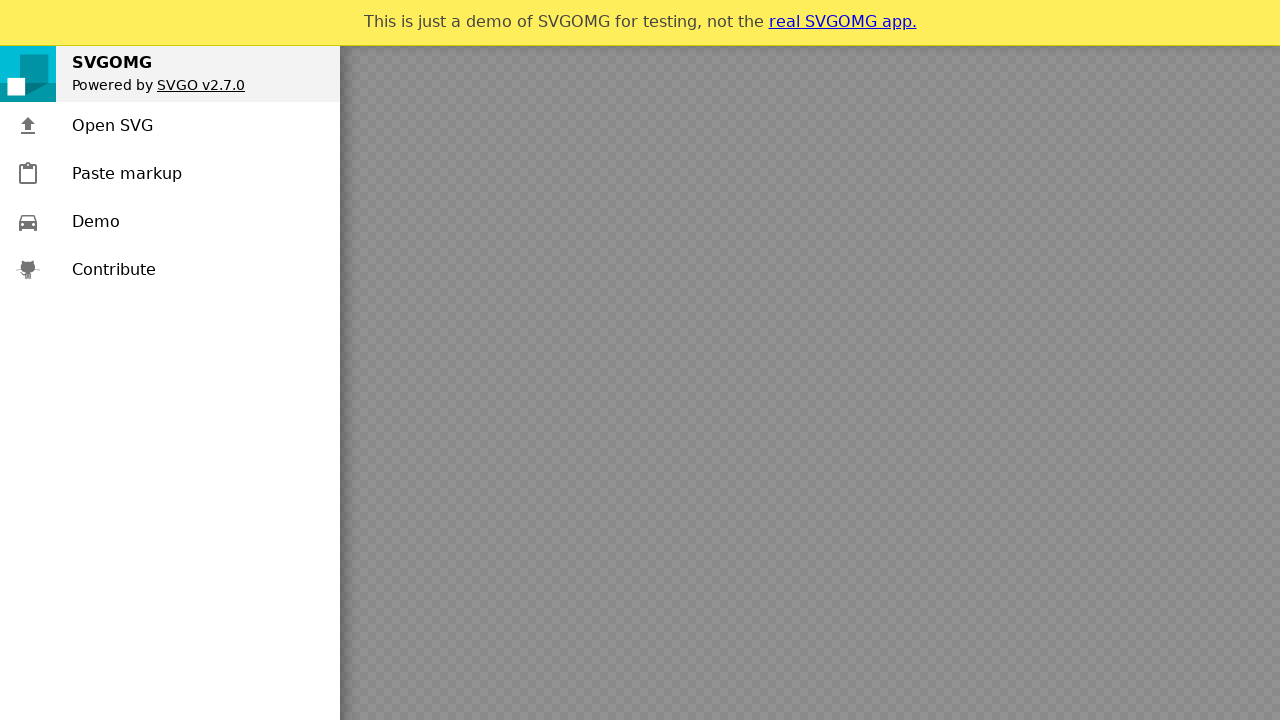

Clicked 'Open SVG' button and triggered file chooser dialog at (112, 126) on text=Open SVG
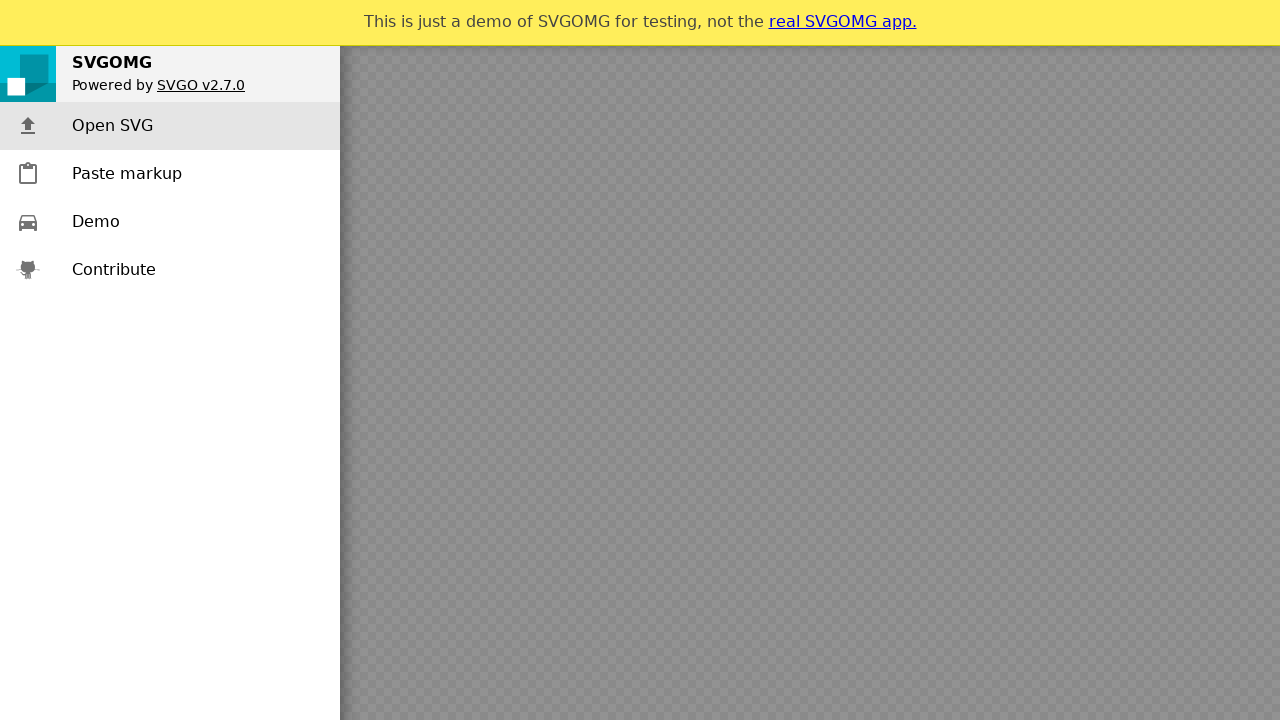

File chooser dialog opened
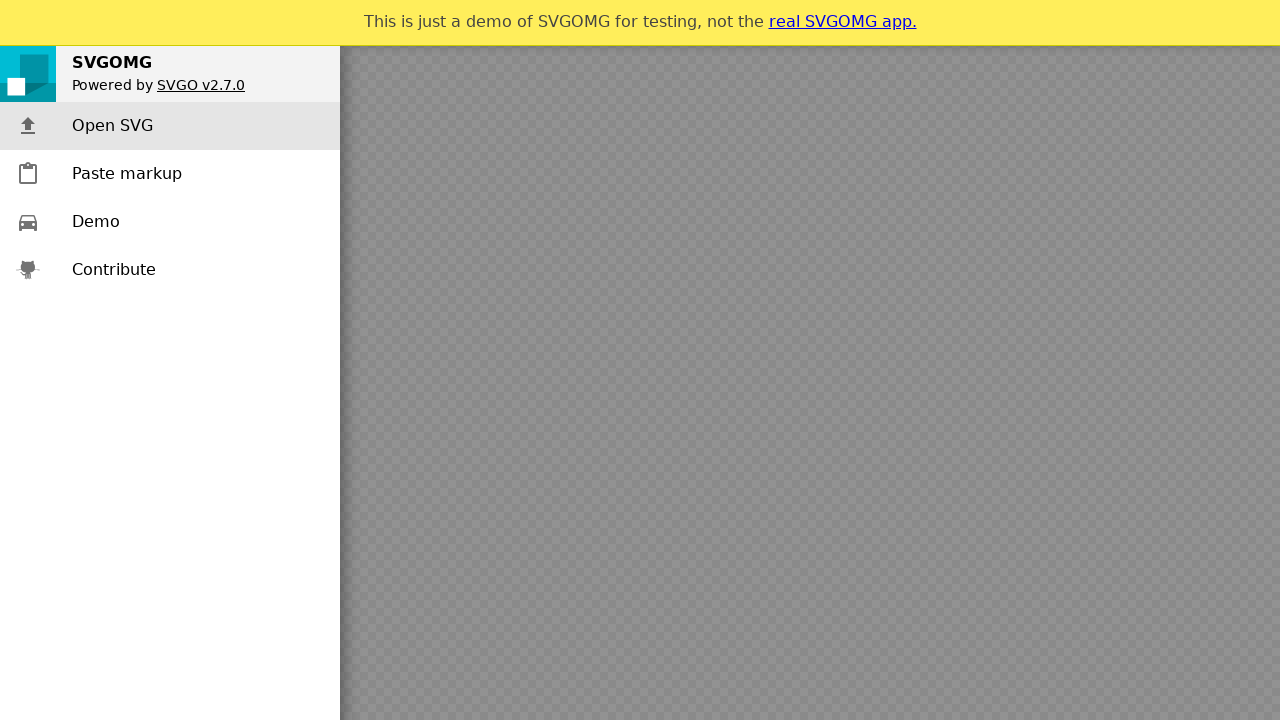

Uploaded SVG file through file chooser
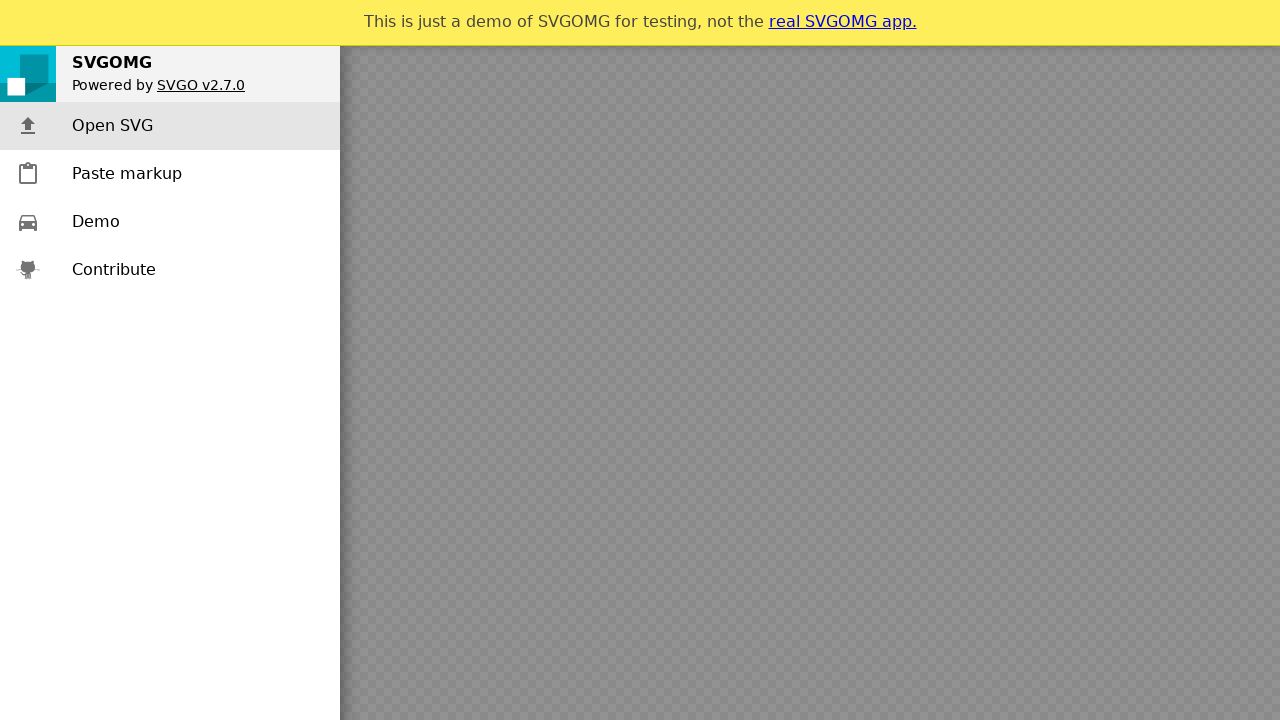

SVG file rendered successfully in the frame
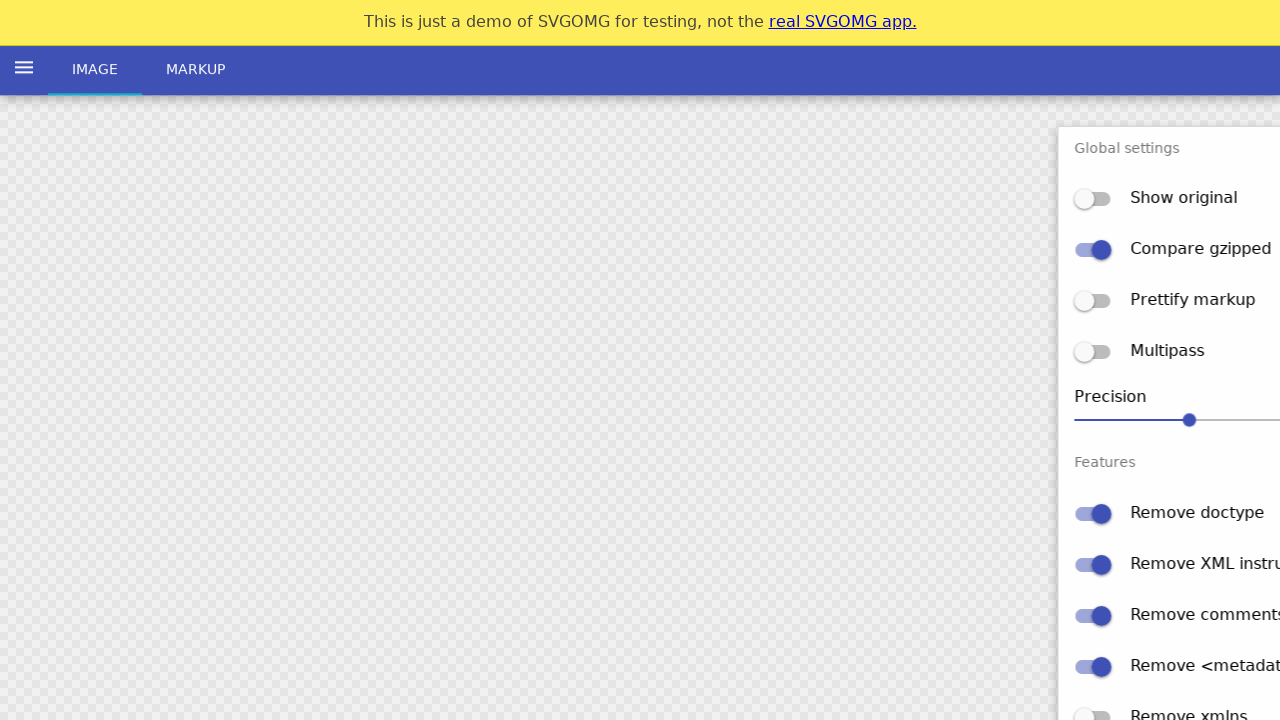

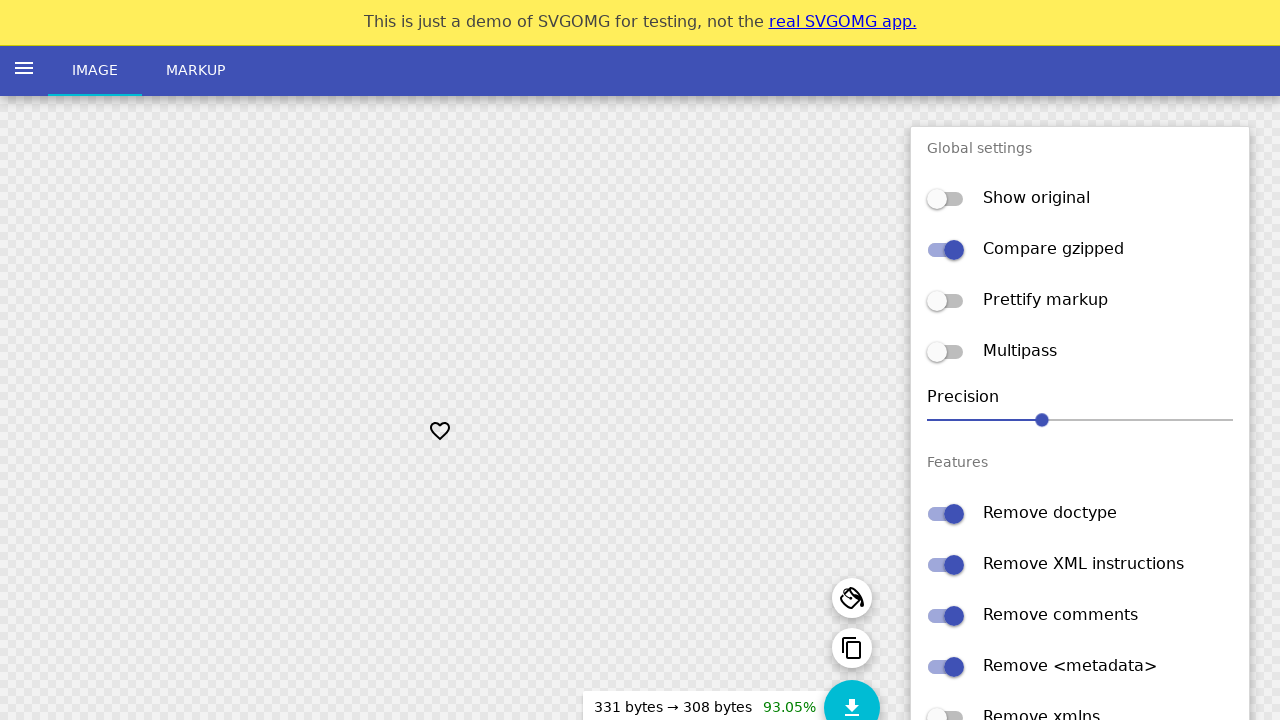